Tests advanced dropdown for passenger selection by incrementing adult count and verifying the display

Starting URL: https://rahulshettyacademy.com/dropdownsPractise/

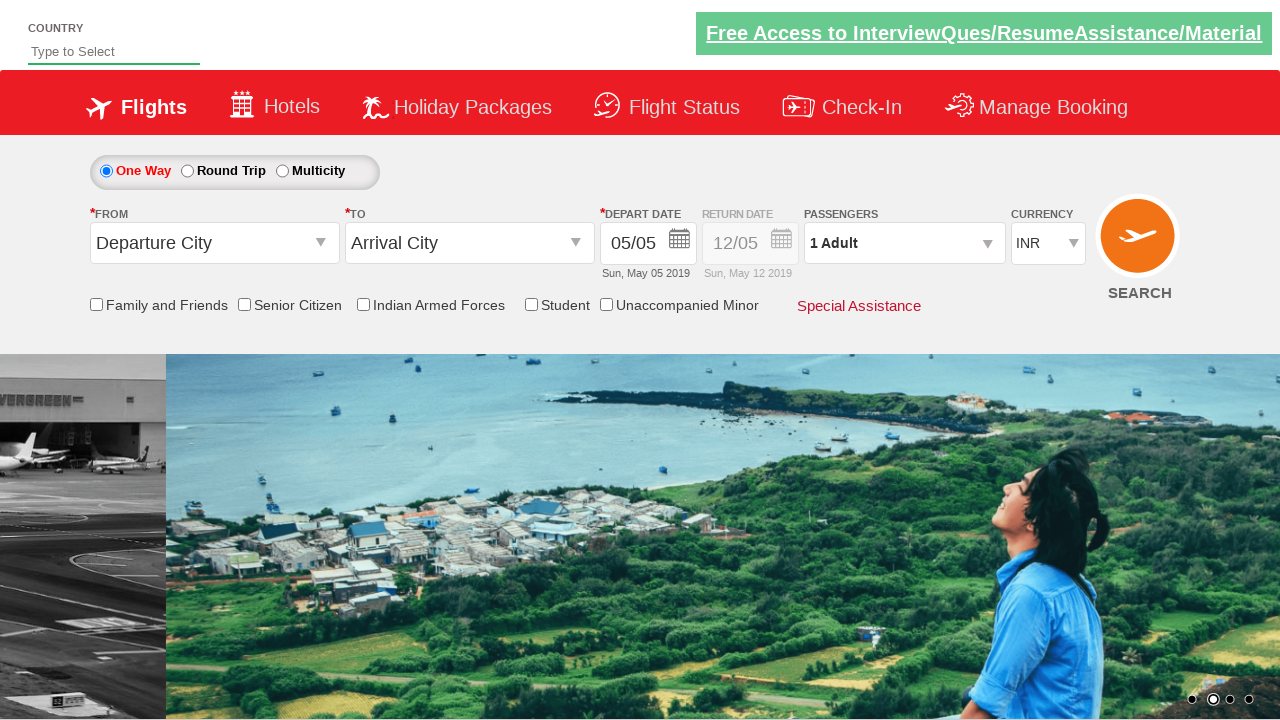

Waited for page to load (networkidle)
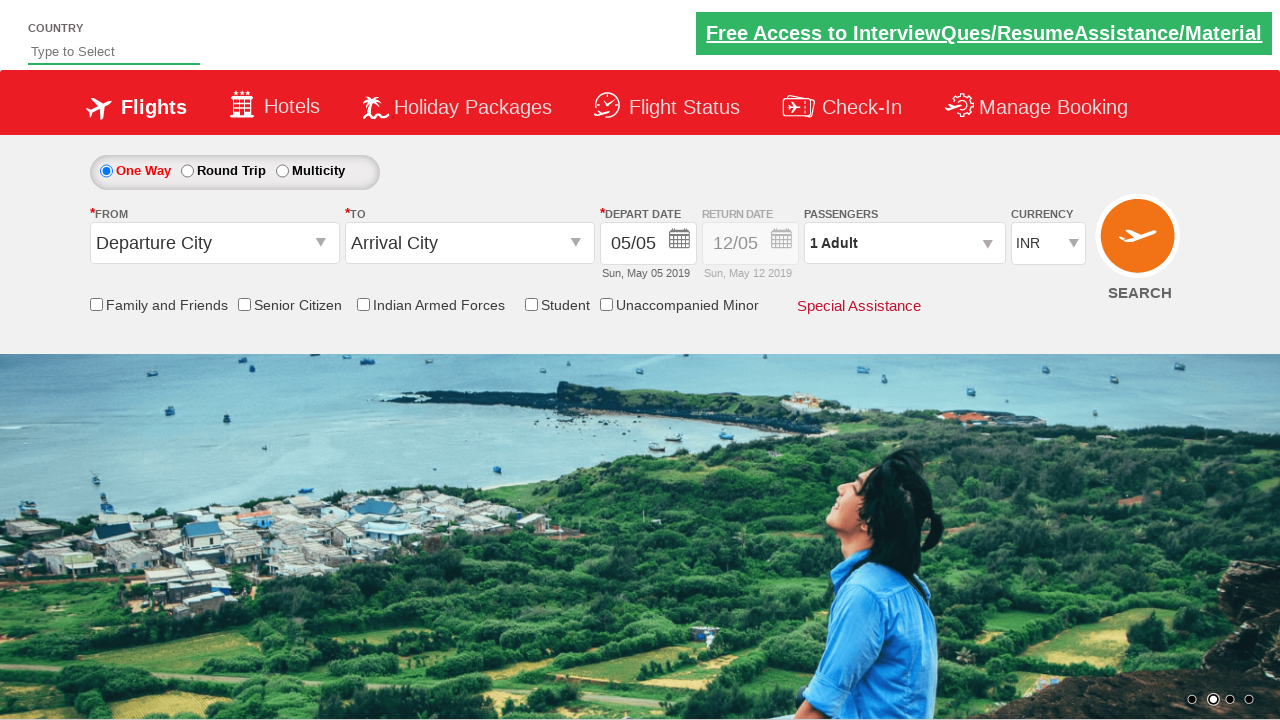

Clicked on passenger info dropdown at (904, 243) on #divpaxinfo
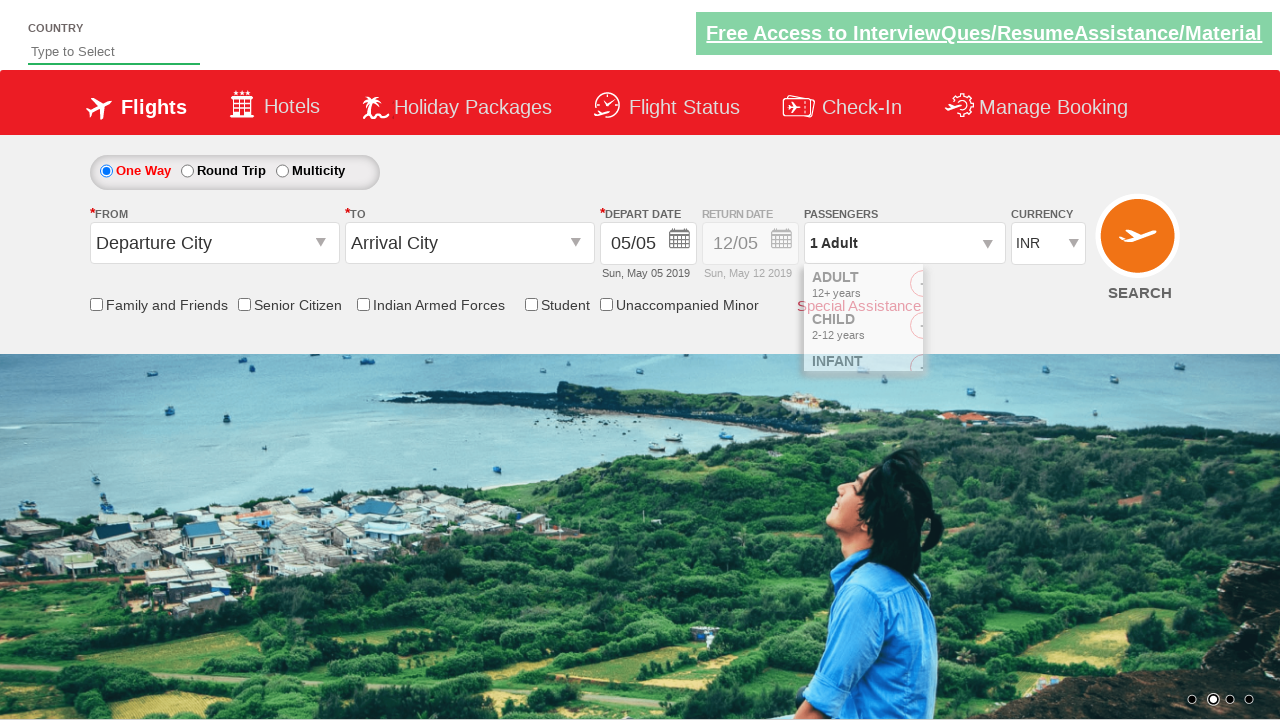

Clicked increment adult count button (1st time) at (982, 288) on #hrefIncAdt
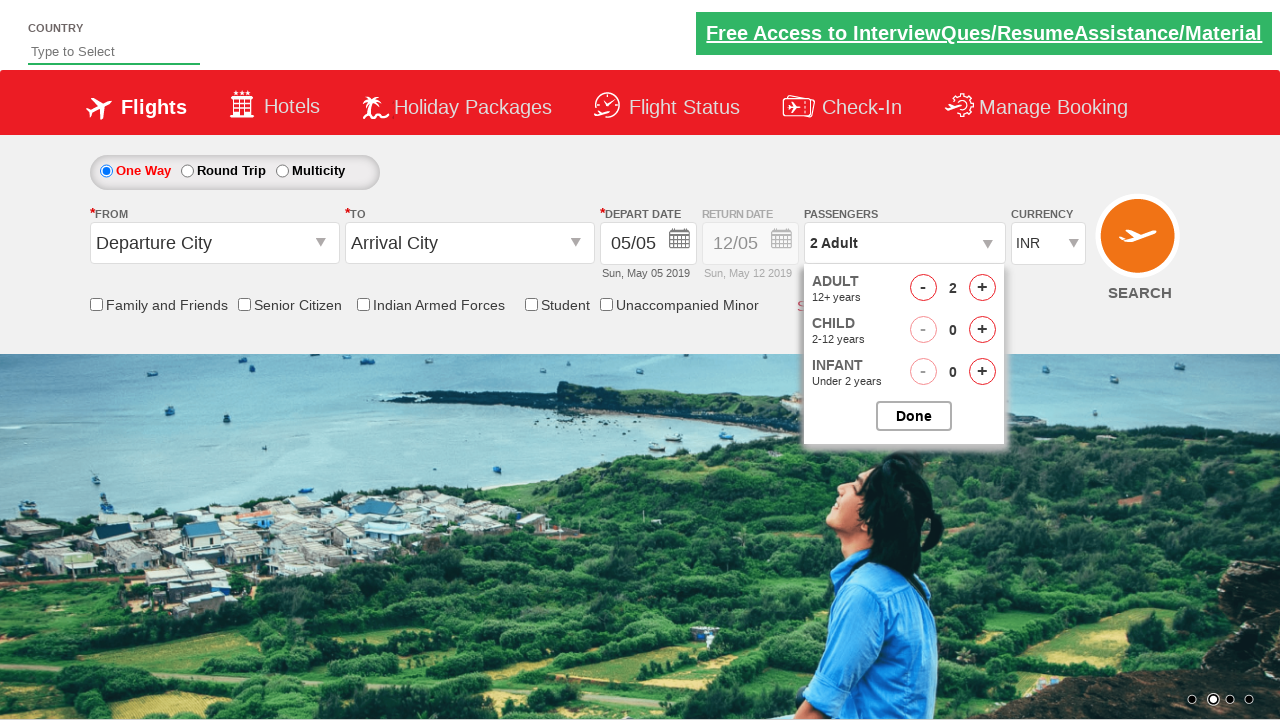

Clicked increment adult count button (2nd time) at (982, 288) on #hrefIncAdt
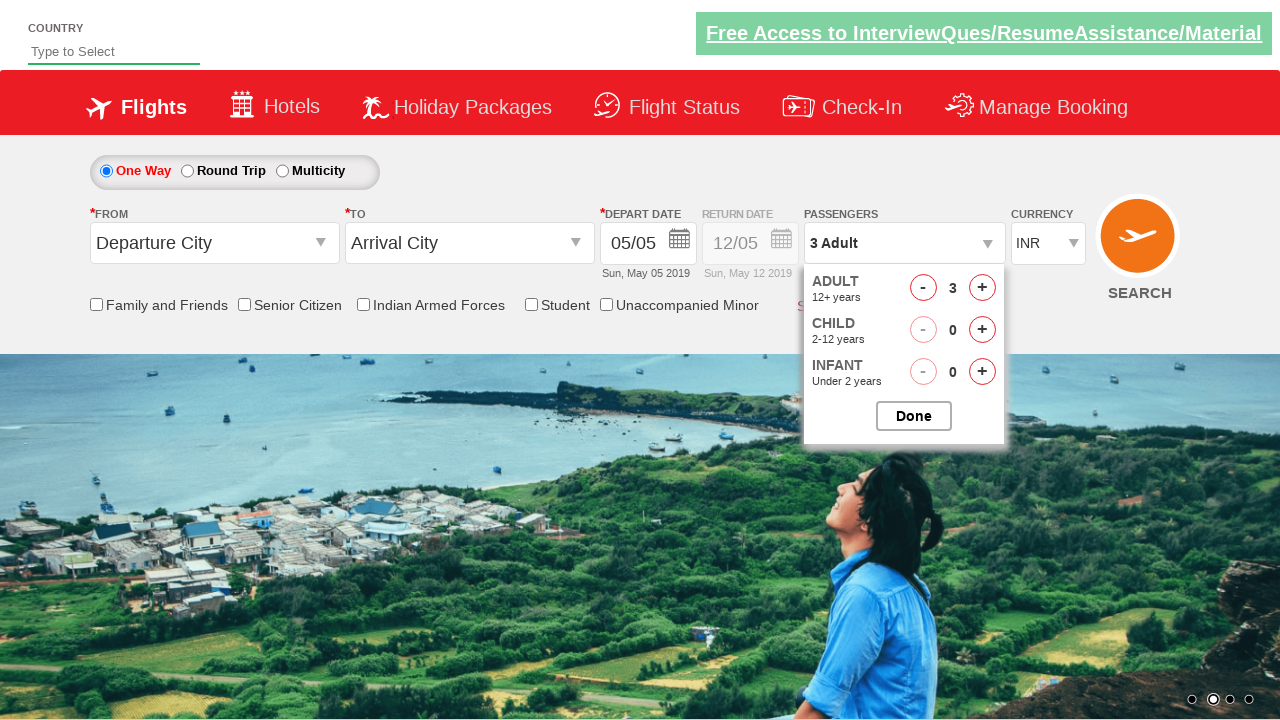

Verified that passenger info displays '3 Adult'
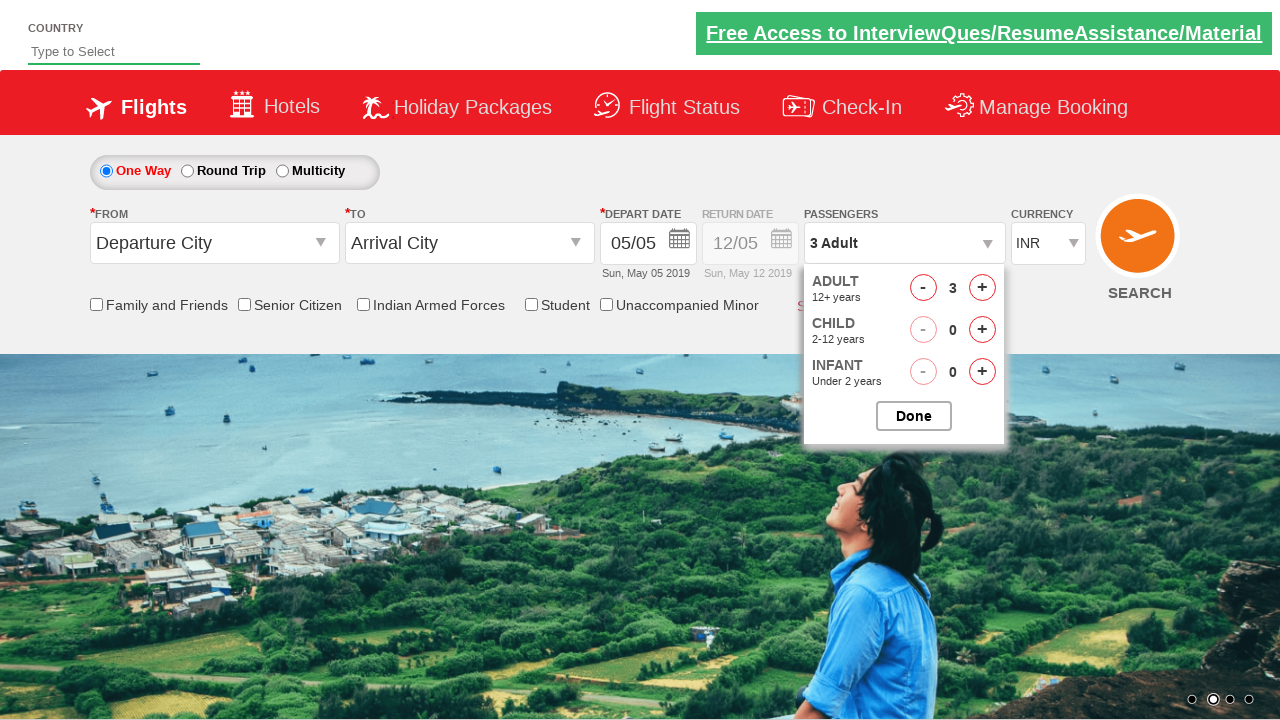

Clicked to close passenger dropdown at (914, 416) on #btnclosepaxoption
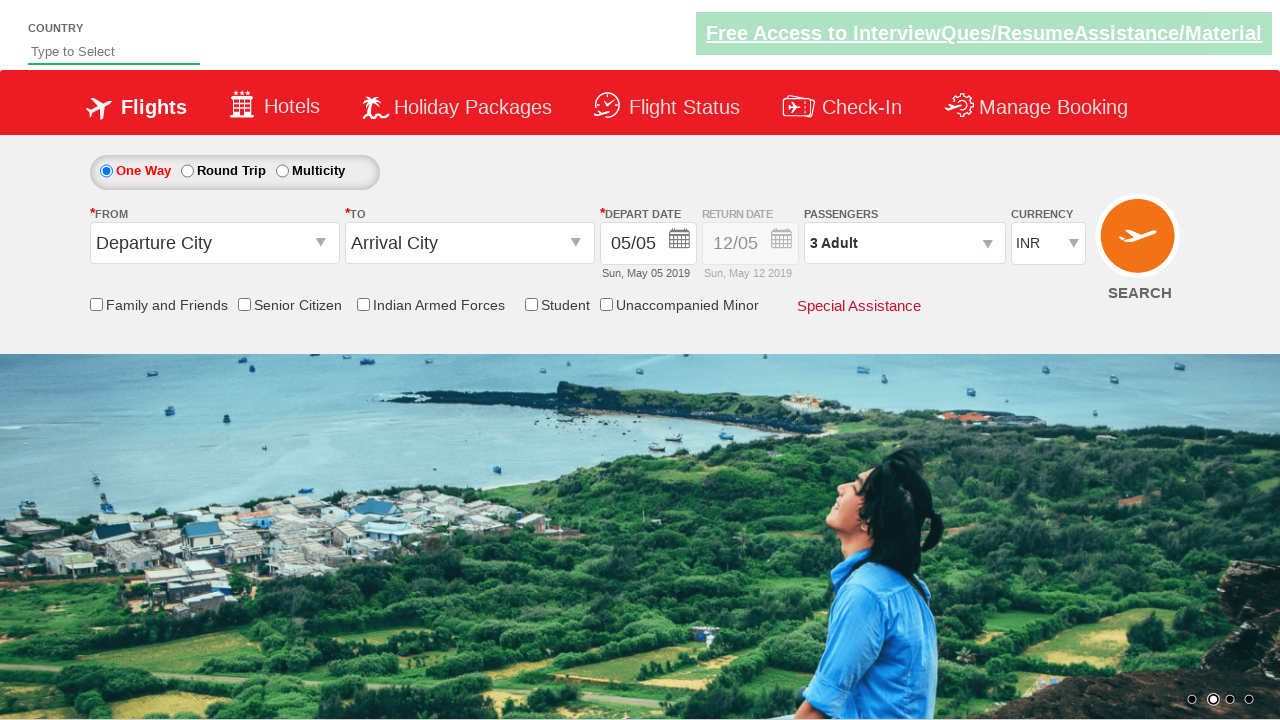

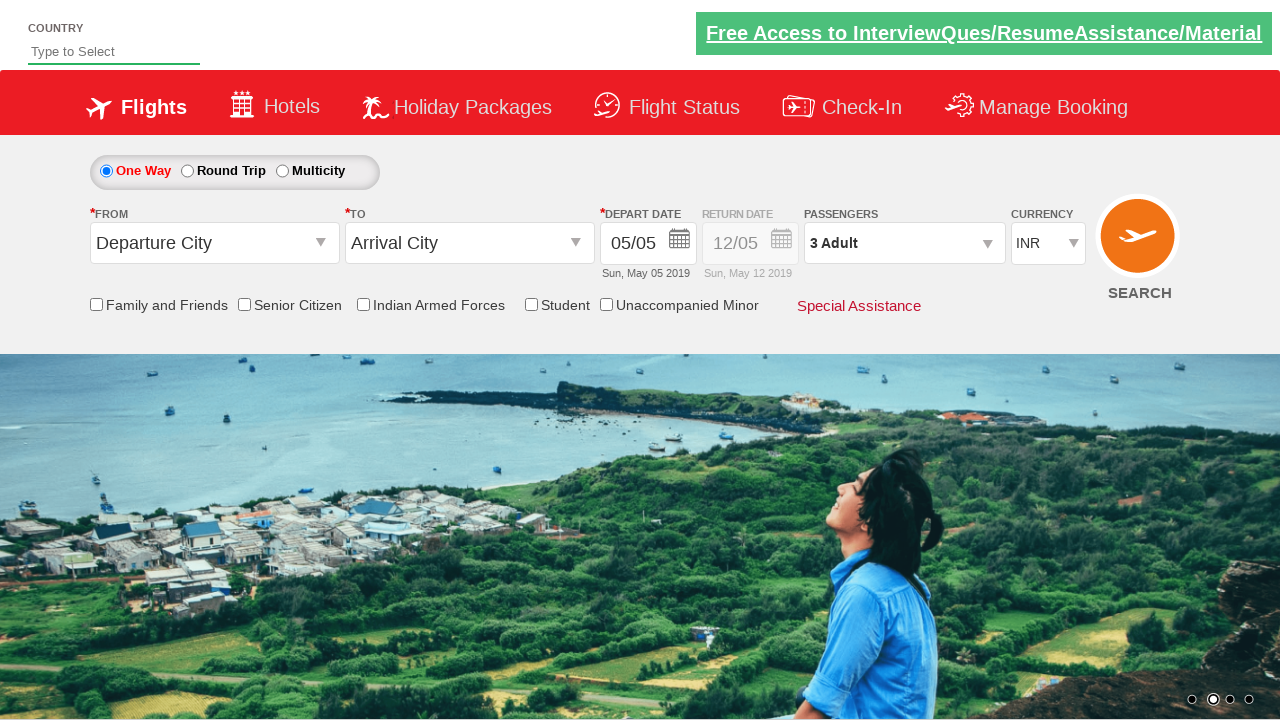